Tests mouse interaction by performing a right-click (context click) on an image element on the page

Starting URL: http://deluxe-menu.com/popup-mode-sample.html

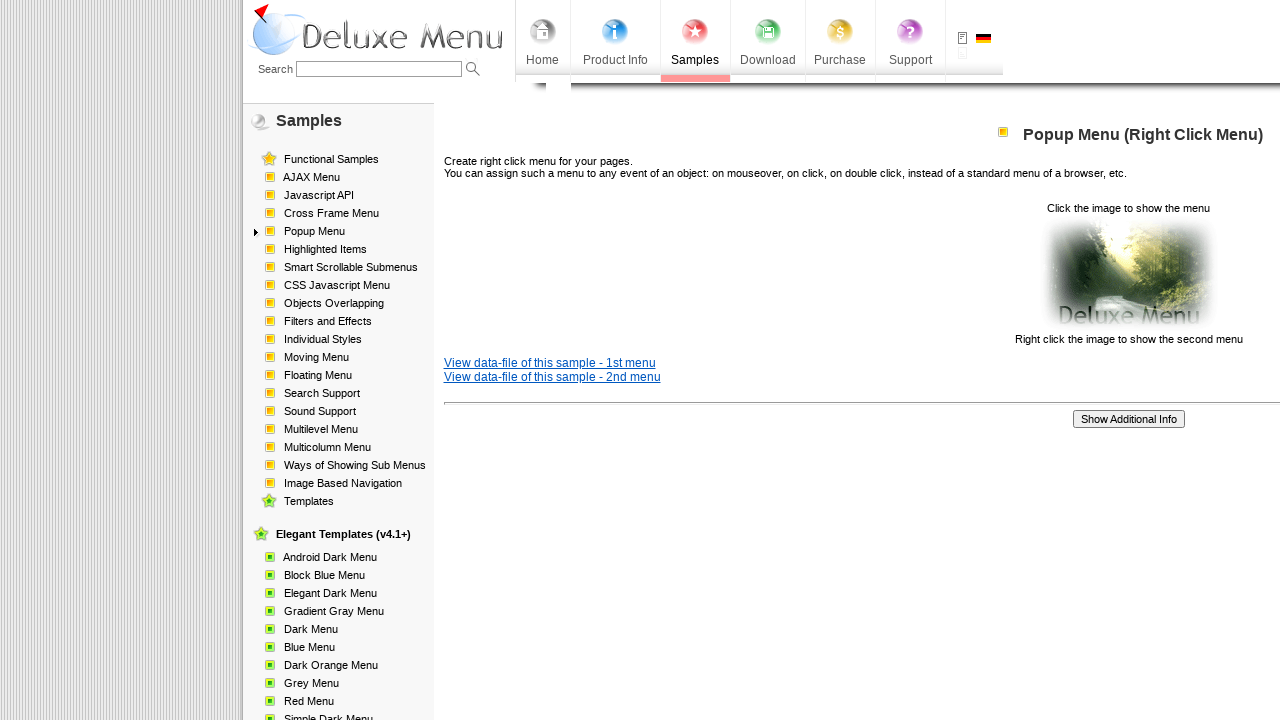

Waited for image element to be visible
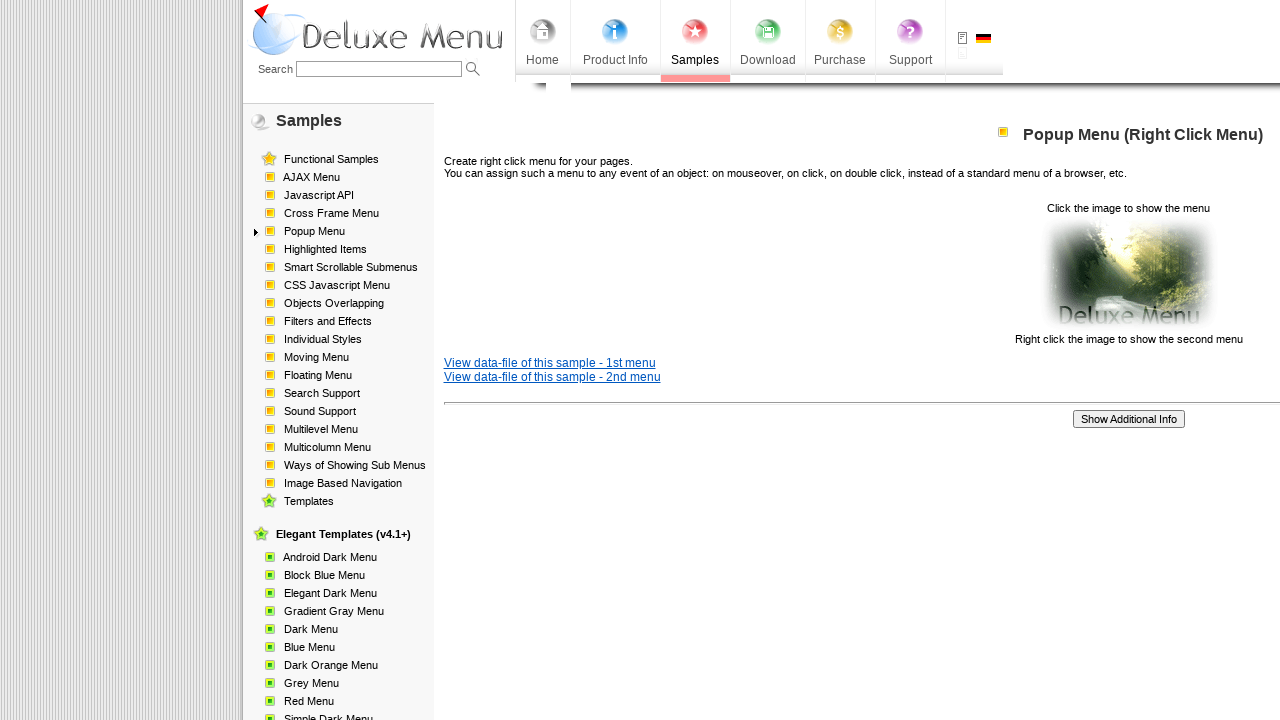

Right-clicked on image element to trigger context menu at (1128, 274) on //p[2]/img
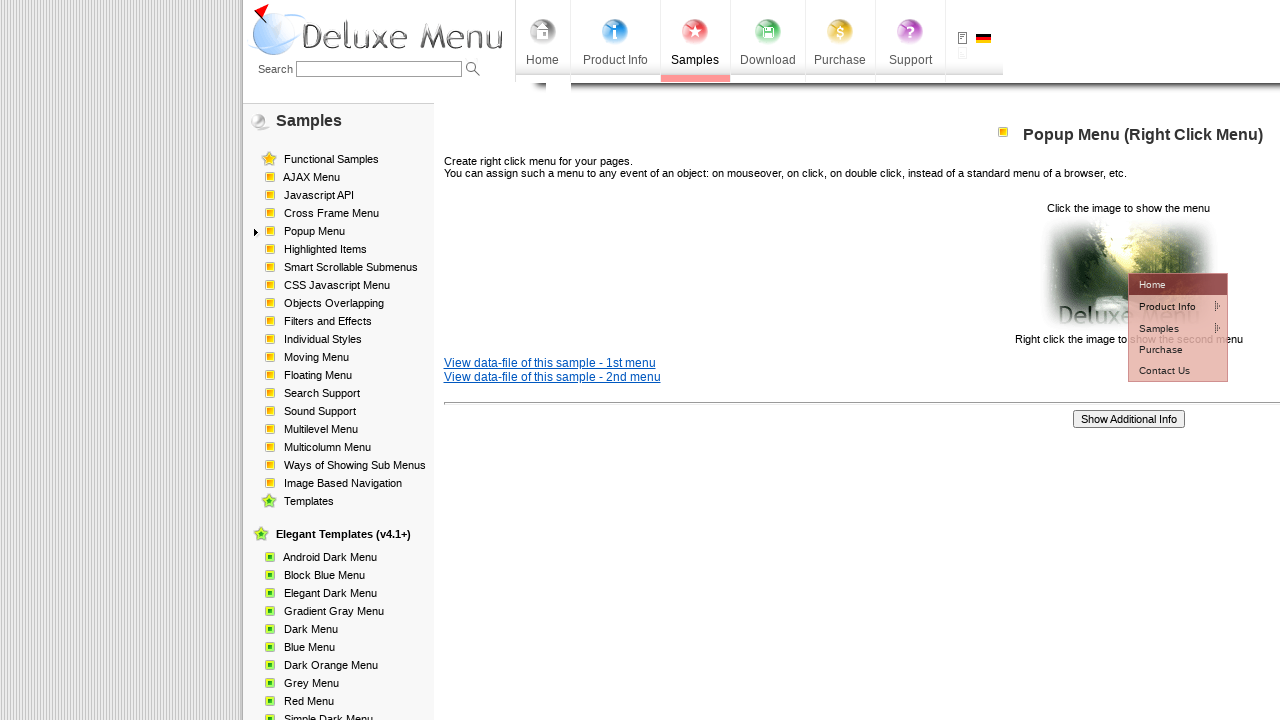

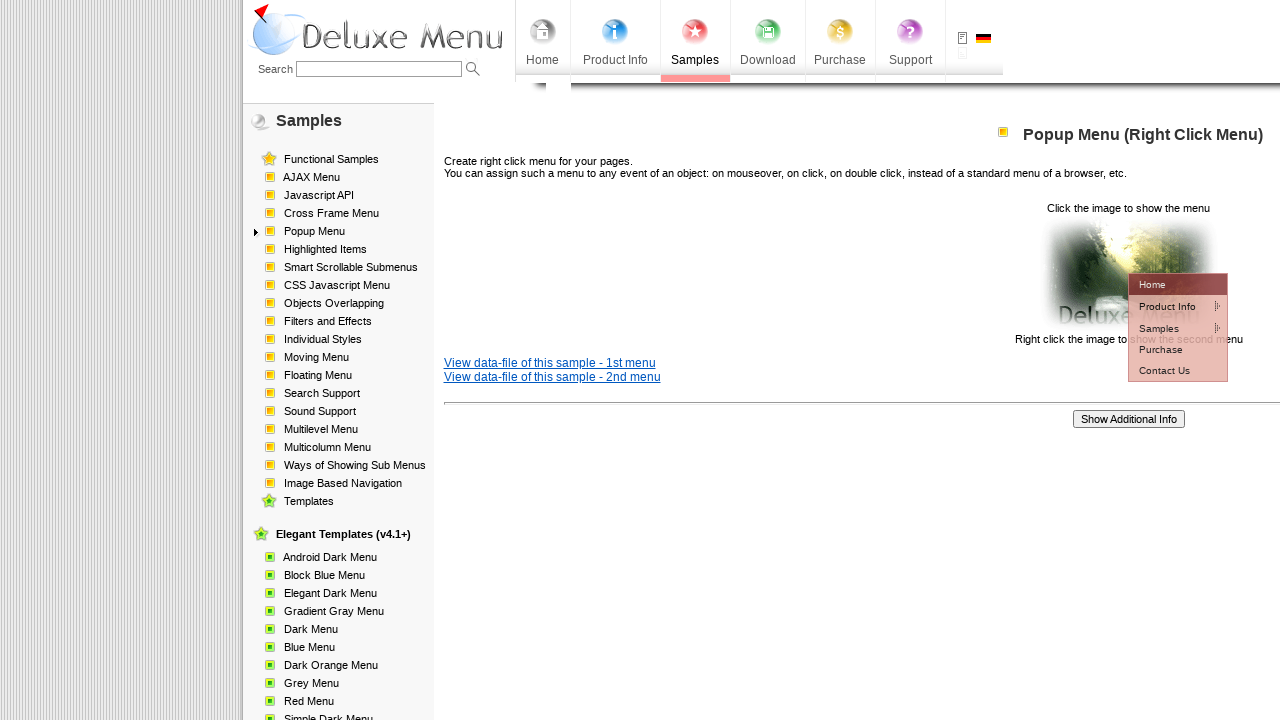